Tests page scrolling functionality by scrolling the window and a table element, then verifies that the sum of values in a table column matches the displayed total amount.

Starting URL: https://rahulshettyacademy.com/AutomationPractice

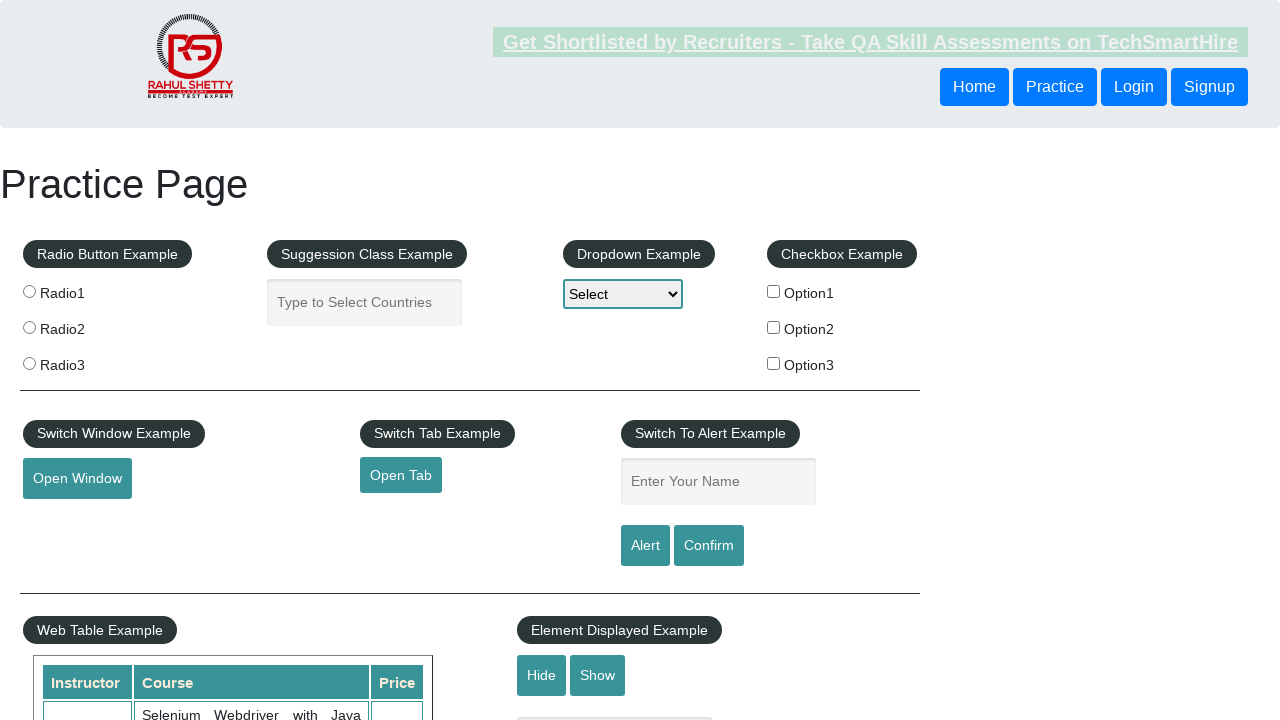

Scrolled window down by 500 pixels
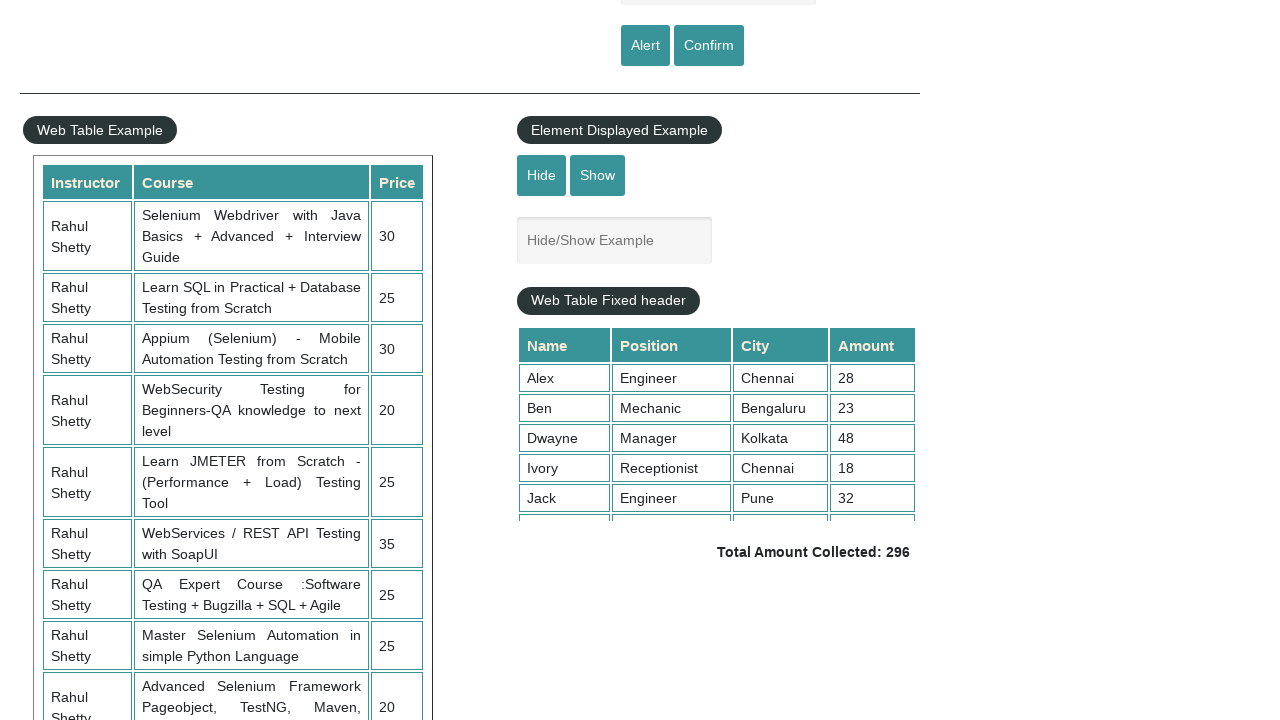

Waited 1000ms for scroll animation to complete
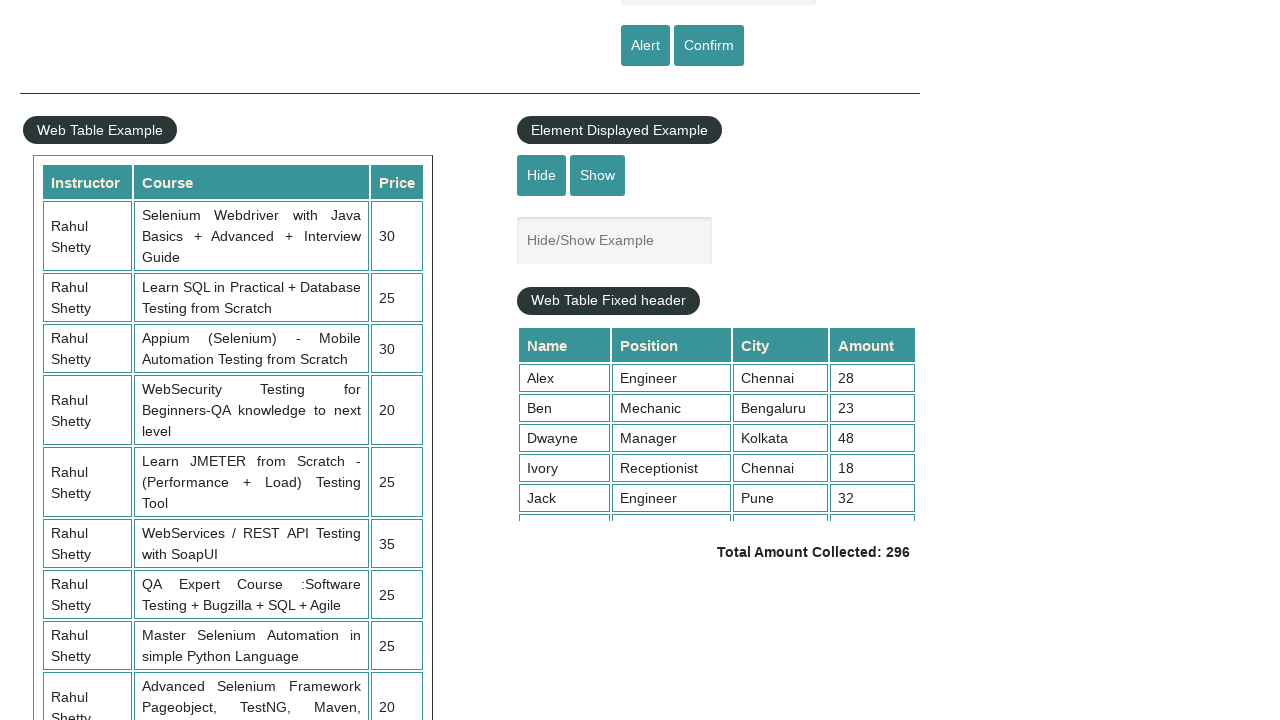

Scrolled table element down by 50 pixels
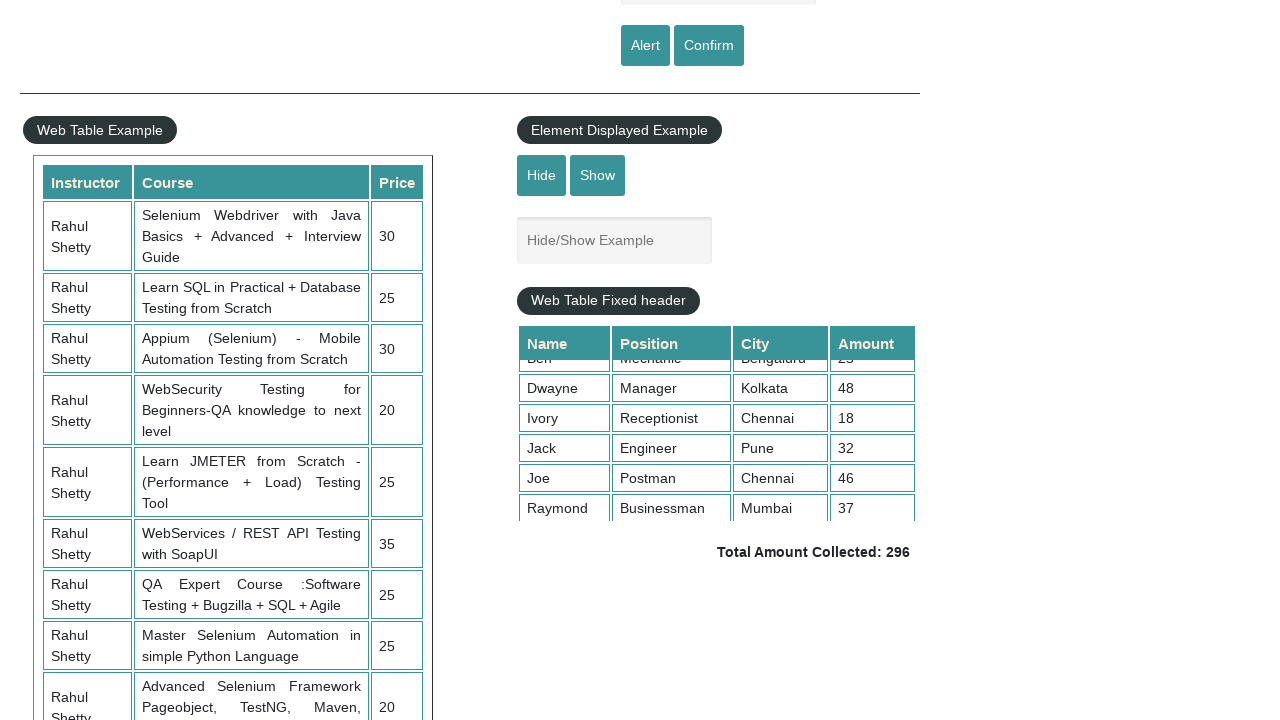

Table column 4 content became visible
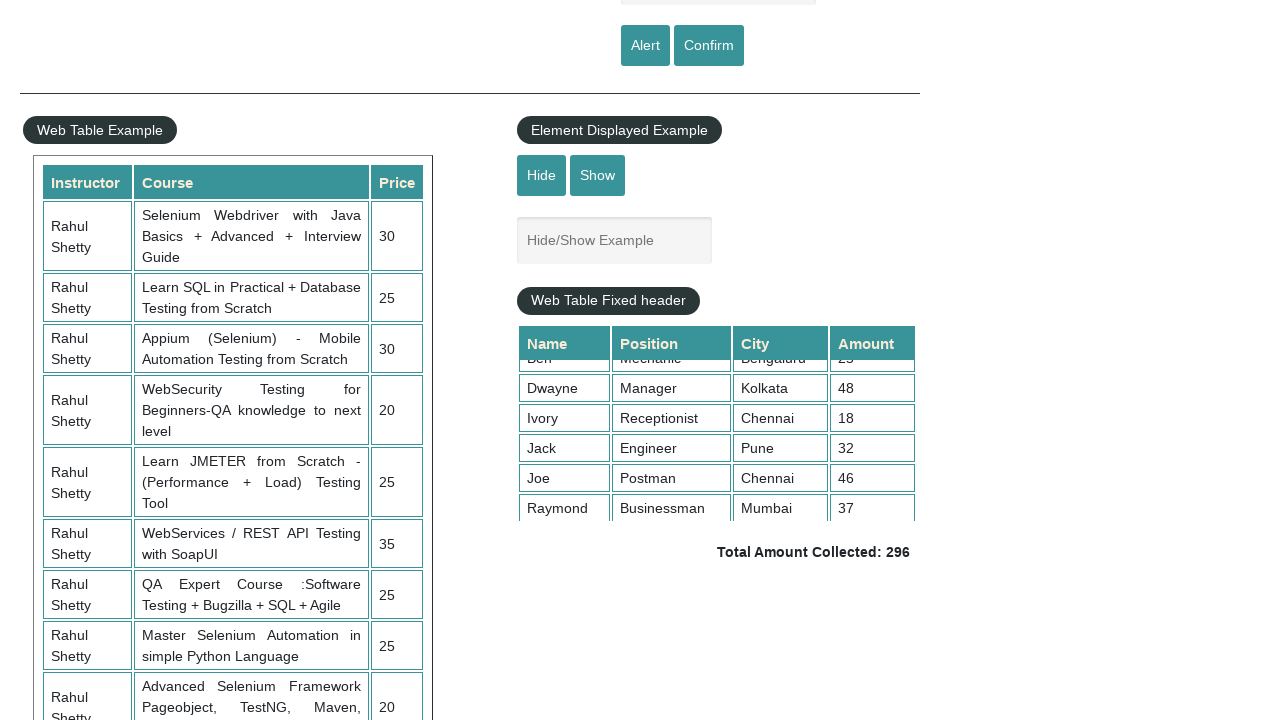

Retrieved 9 values from table column 4
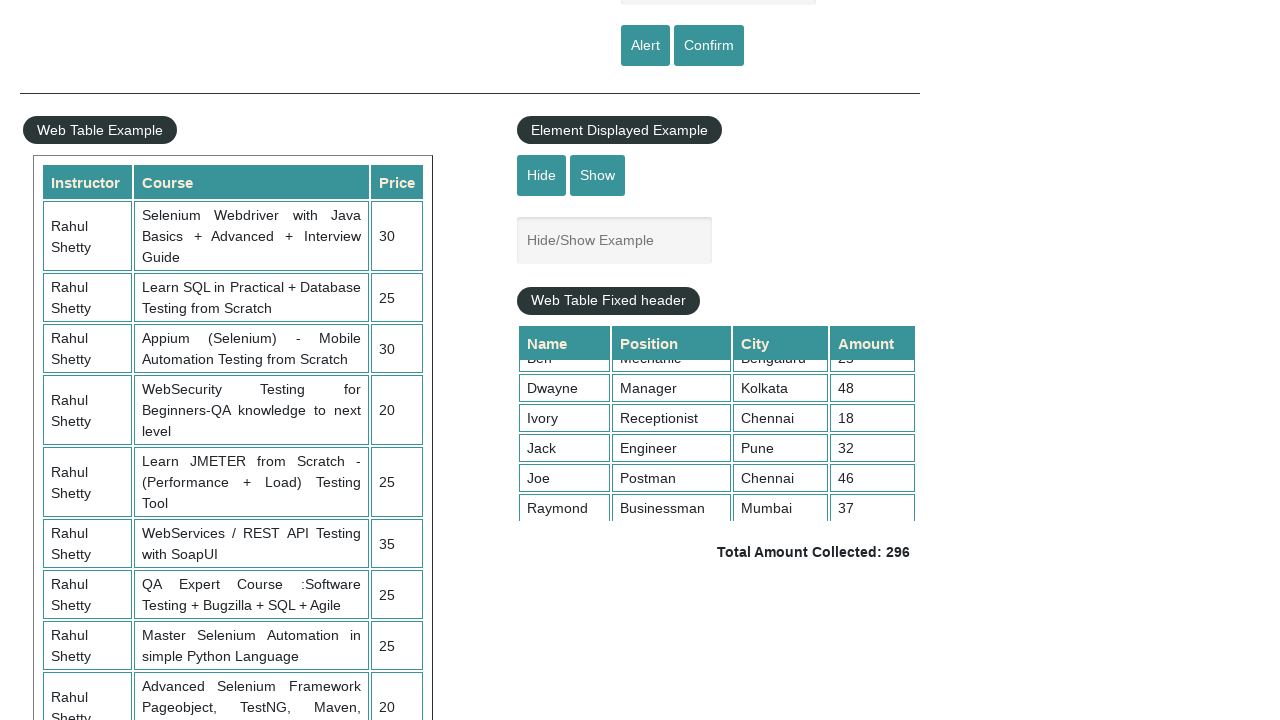

Calculated sum of column values: 296
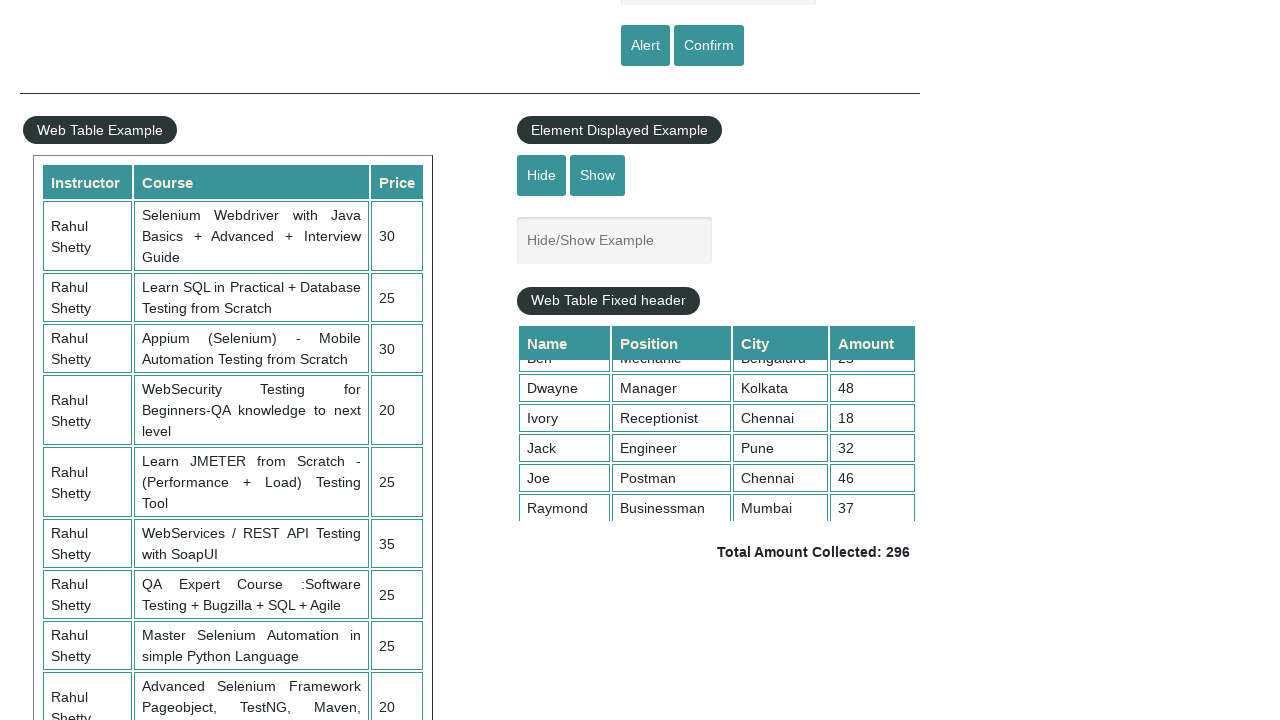

Retrieved displayed total amount text: ' Total Amount Collected: 296 '
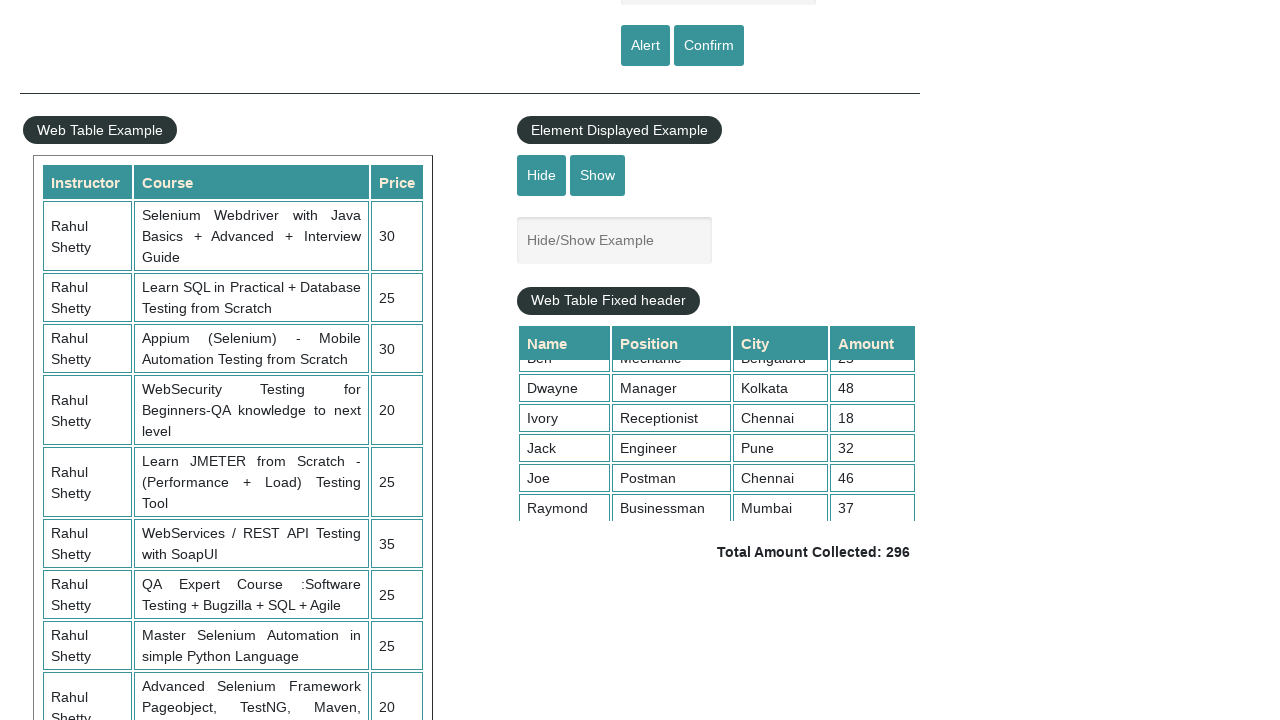

Extracted numeric total from display: 296
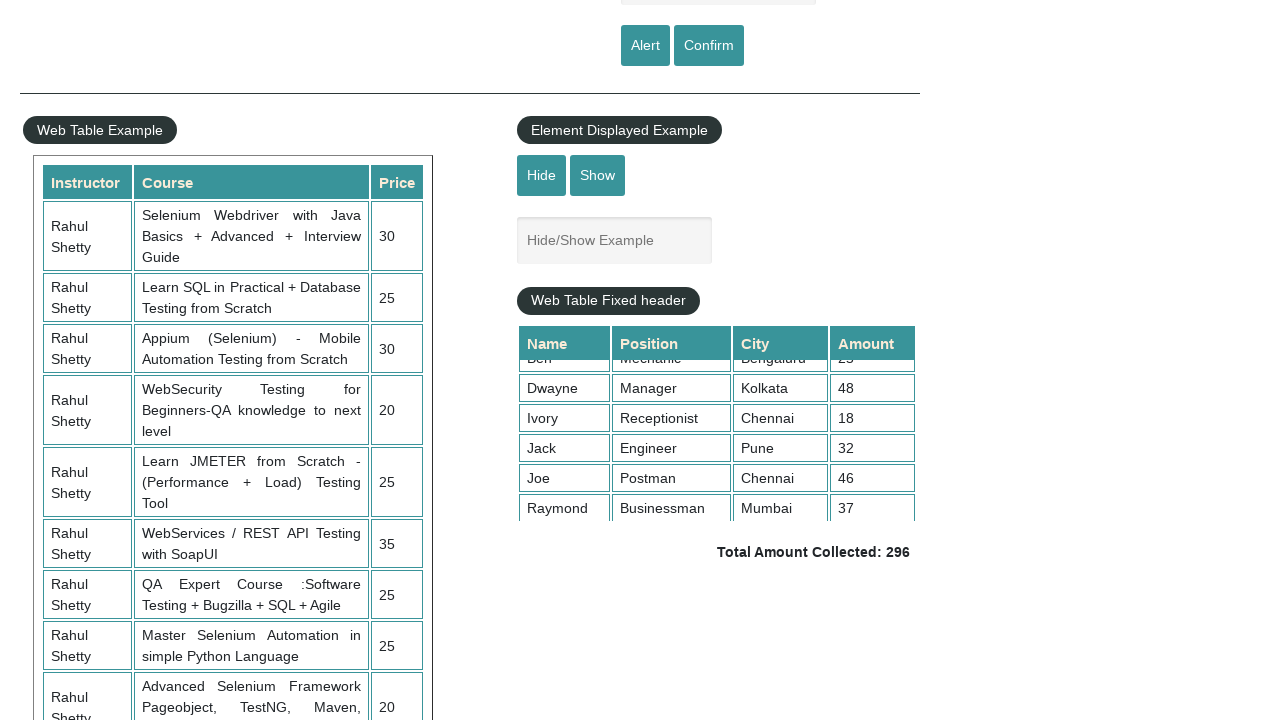

Verified calculated sum (296) matches displayed total (296)
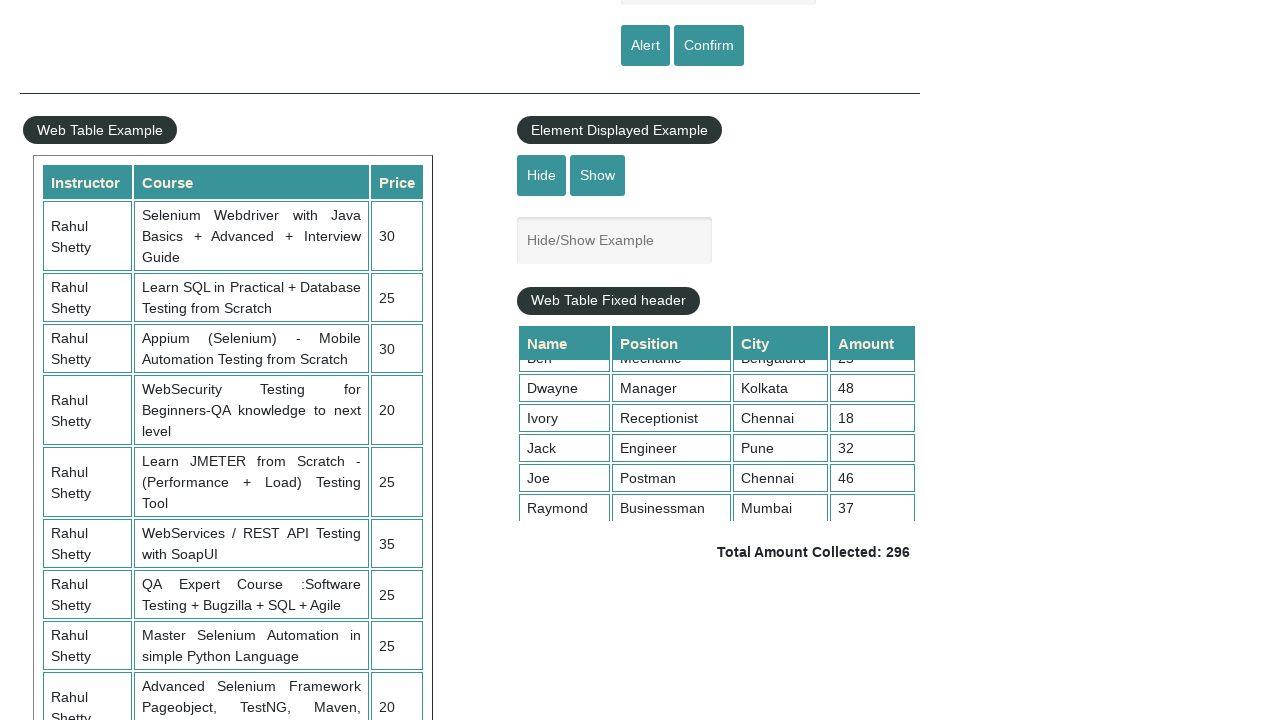

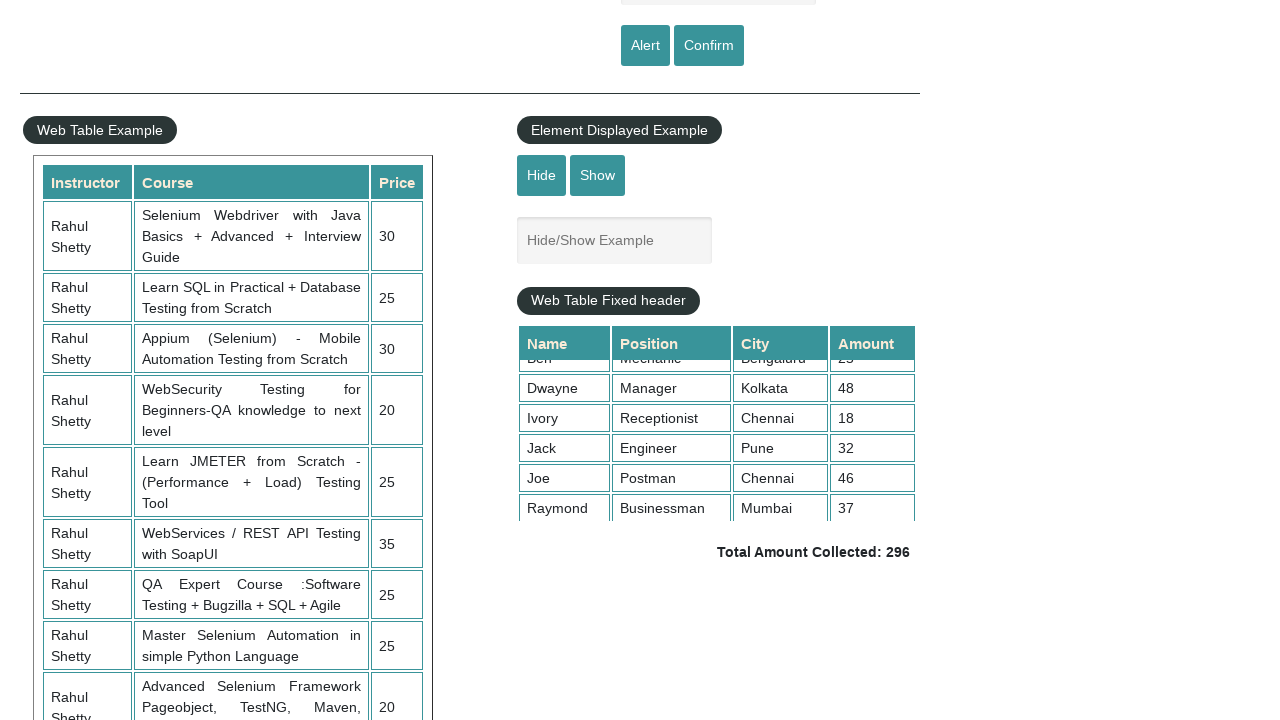